Tests the drag functionality on jQuery UI draggable demo by dragging an element to a new position

Starting URL: https://jqueryui.com/draggable/

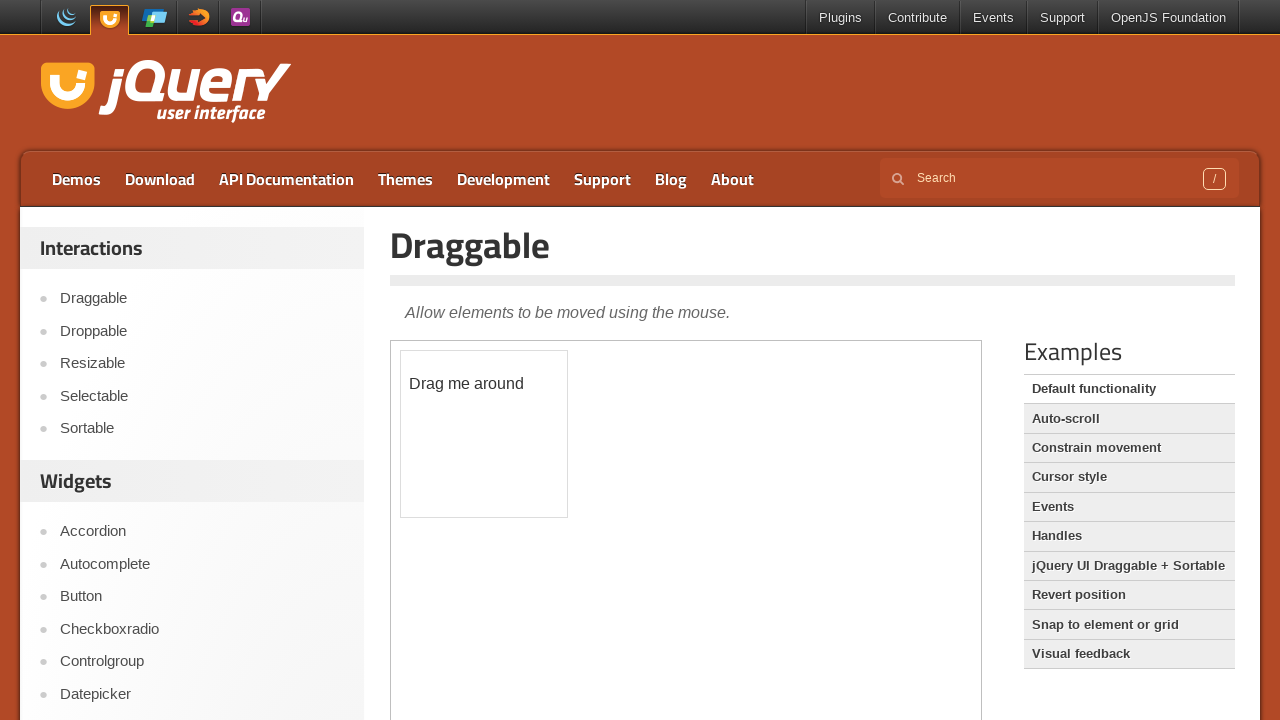

Located the iframe containing the draggable element
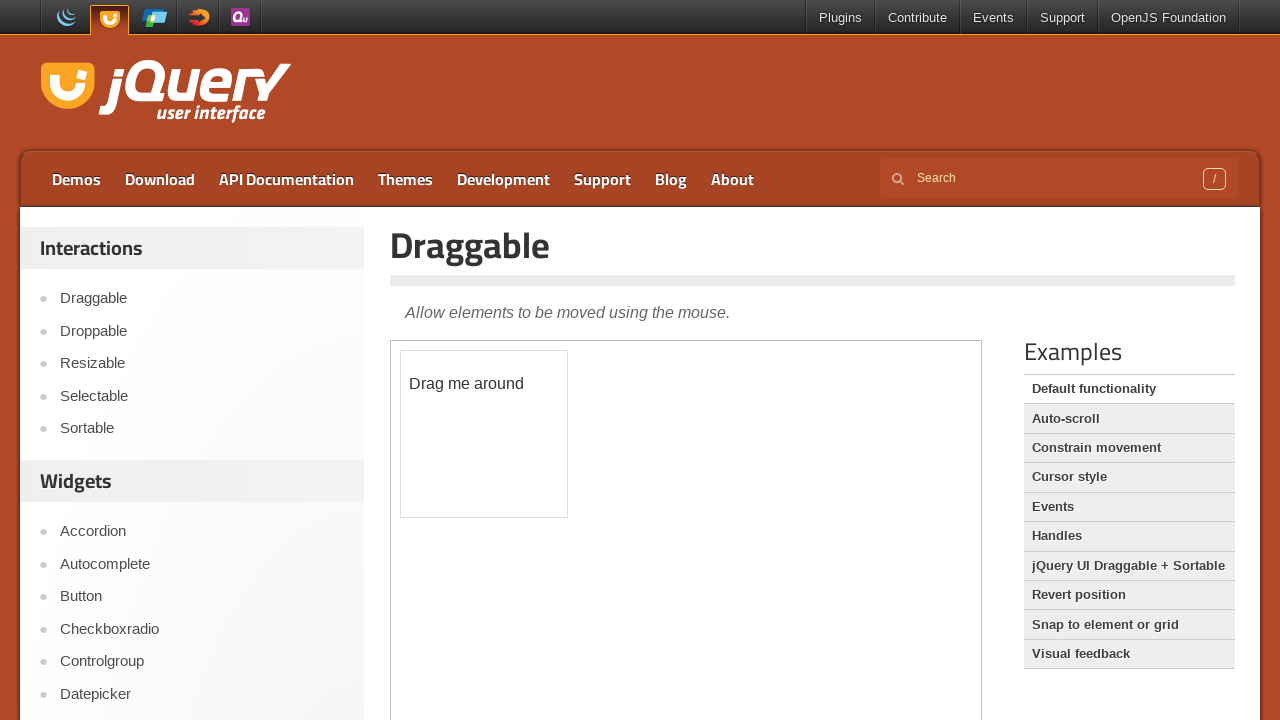

Located the draggable element with id 'draggable'
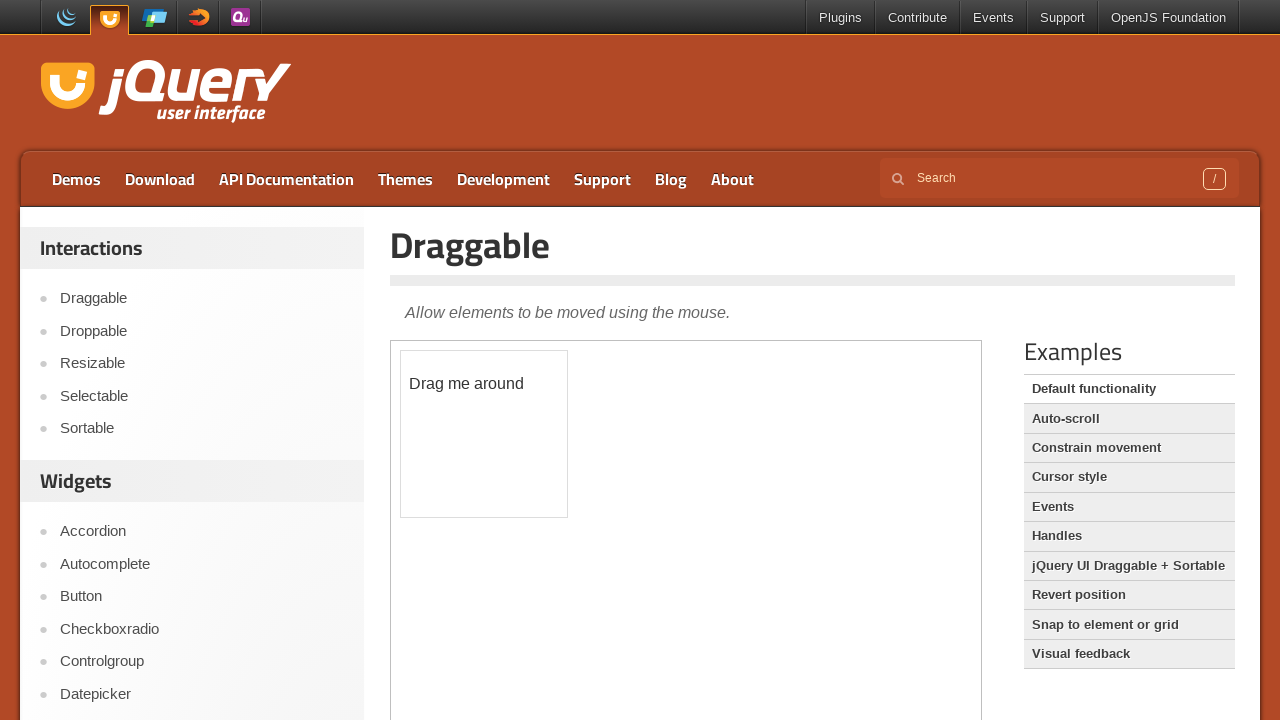

Retrieved initial position: (400.109375, 349.875)
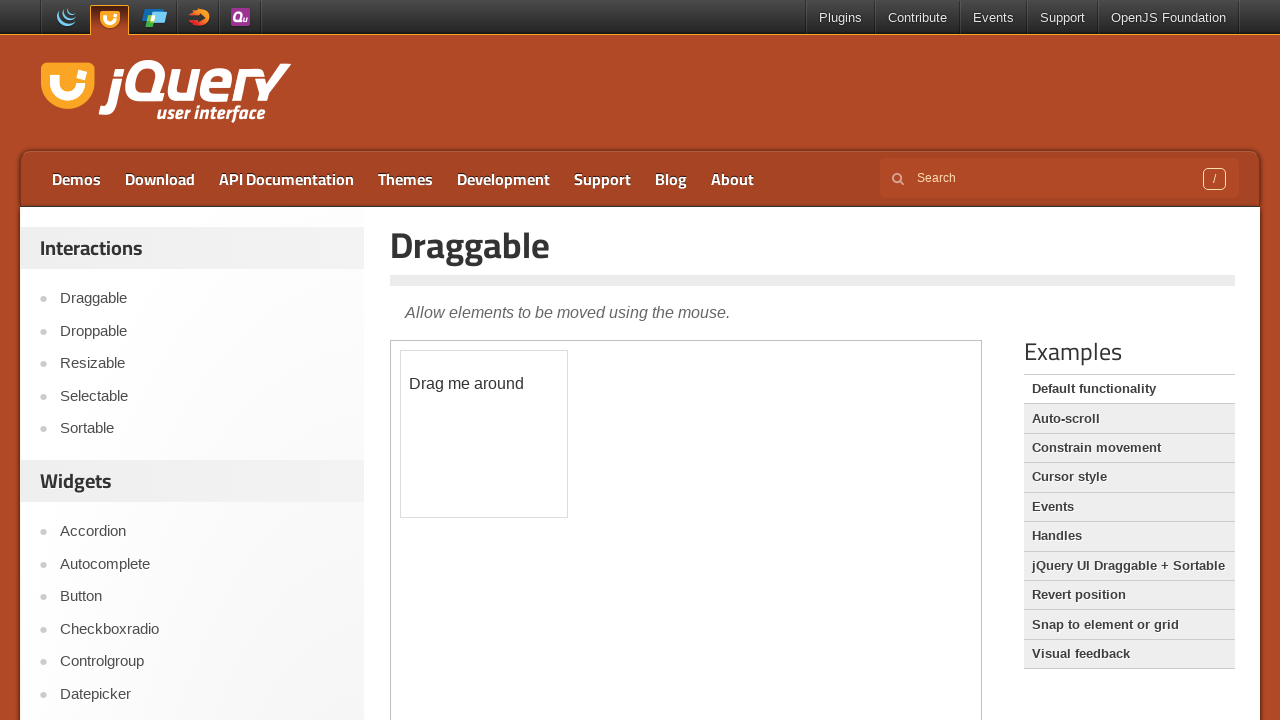

Dragged the element 100 pixels in both x and y directions at (501, 451)
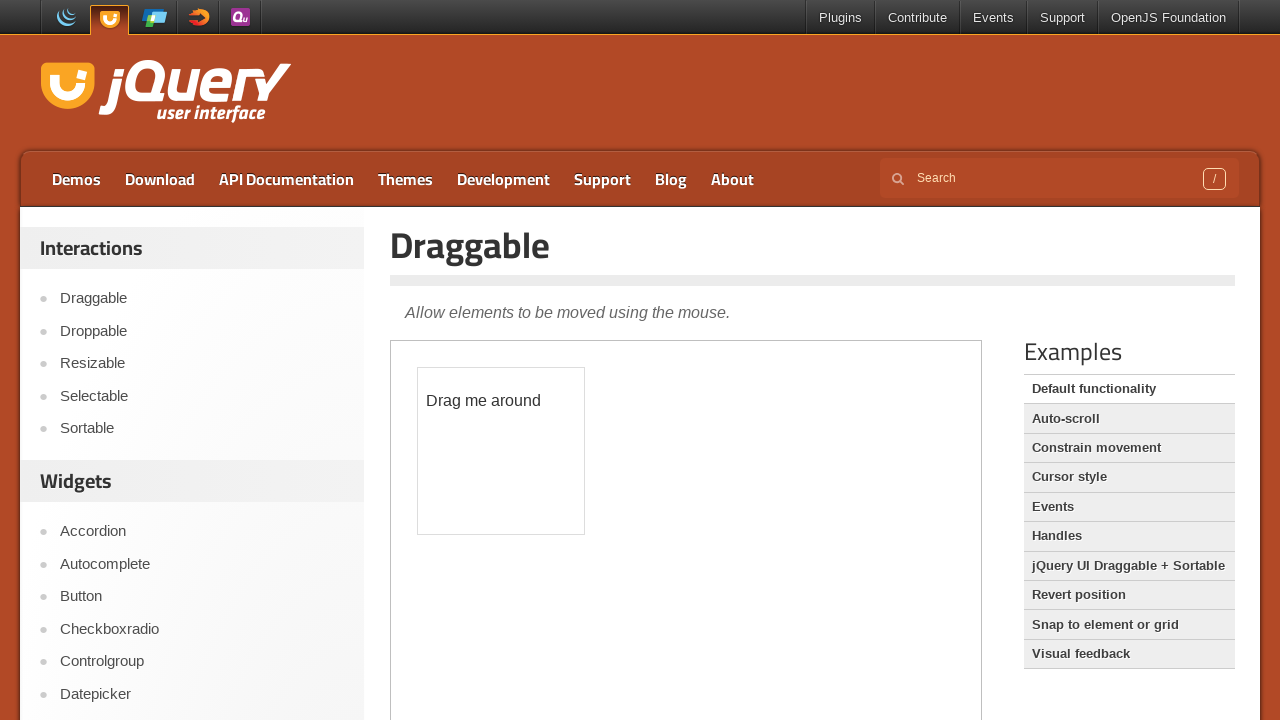

Retrieved final position: (417.109375, 366.875)
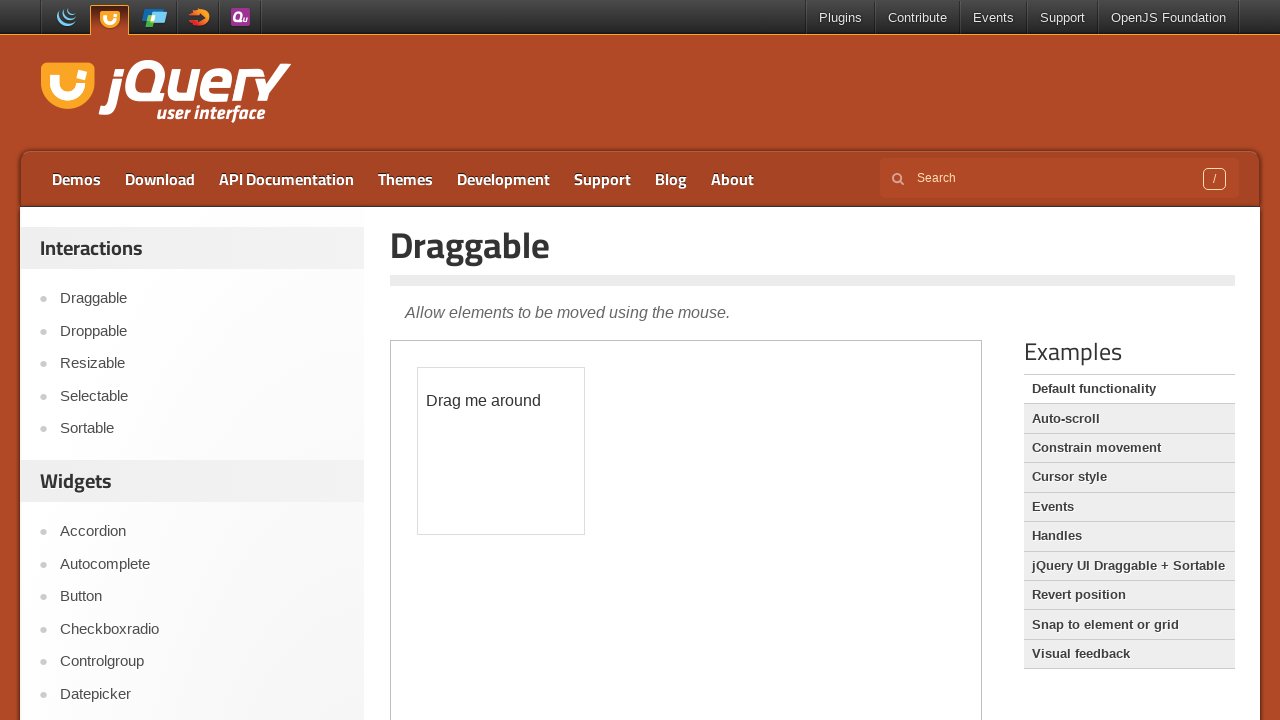

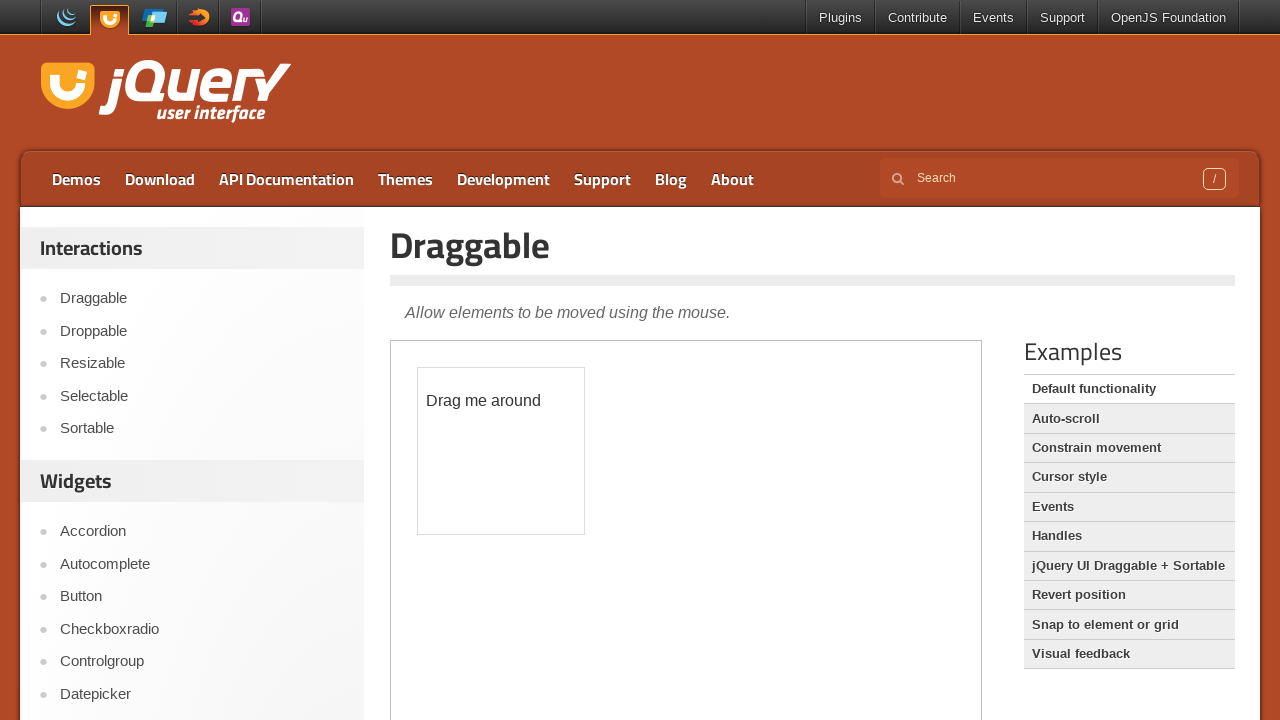